Tests range slider by pressing arrow keys to increment the value

Starting URL: https://www.selenium.dev/selenium/web/web-form.html

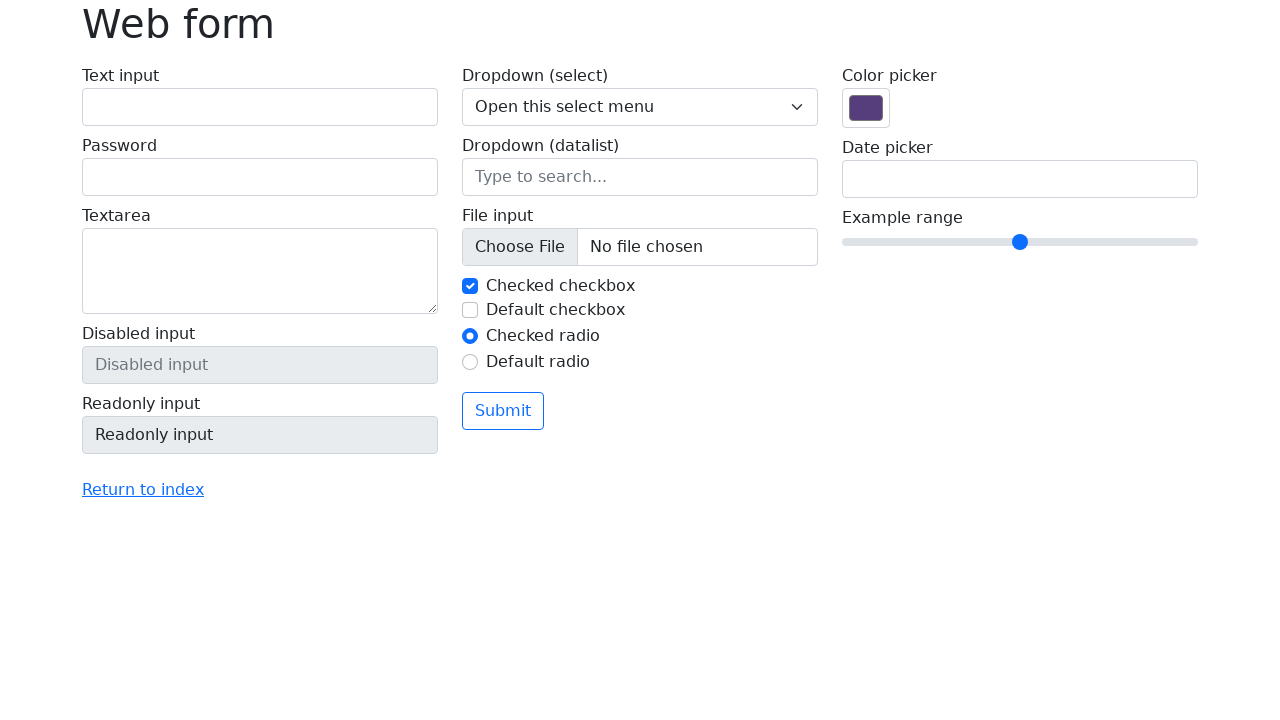

Focused on range slider input element on input[name='my-range']
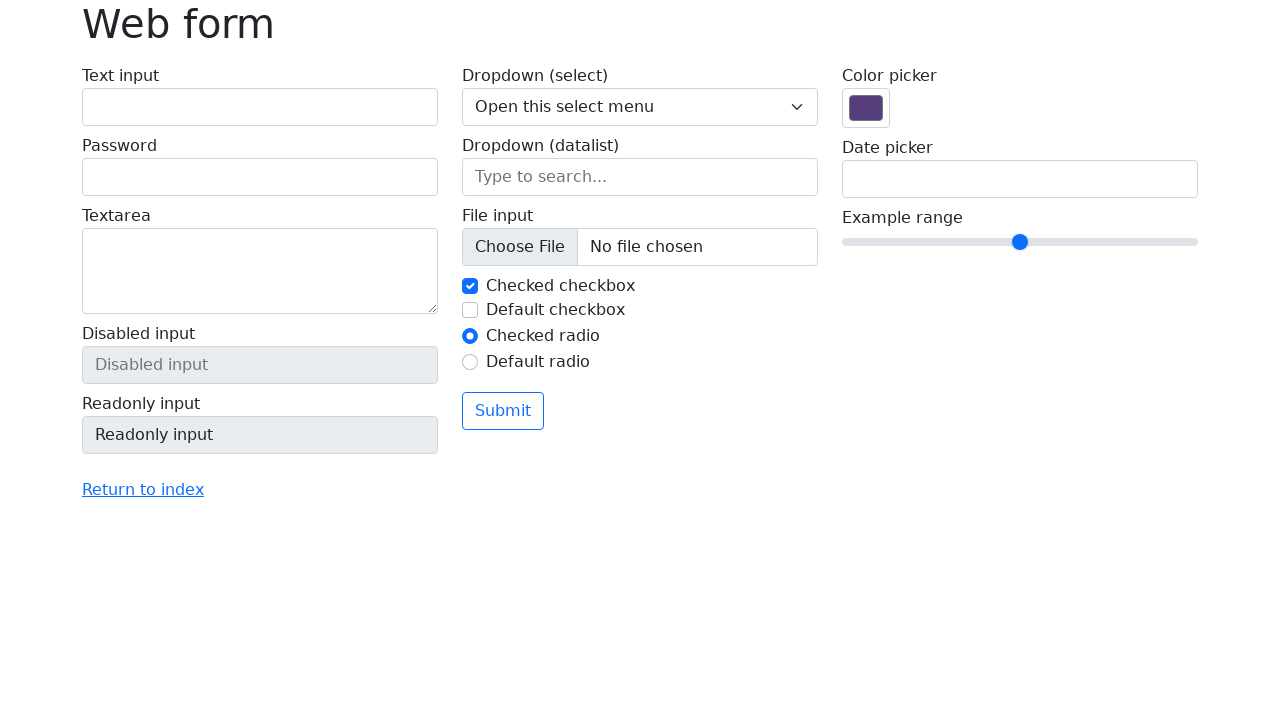

Pressed ArrowRight key to increment slider value (iteration 1/4) on input[name='my-range']
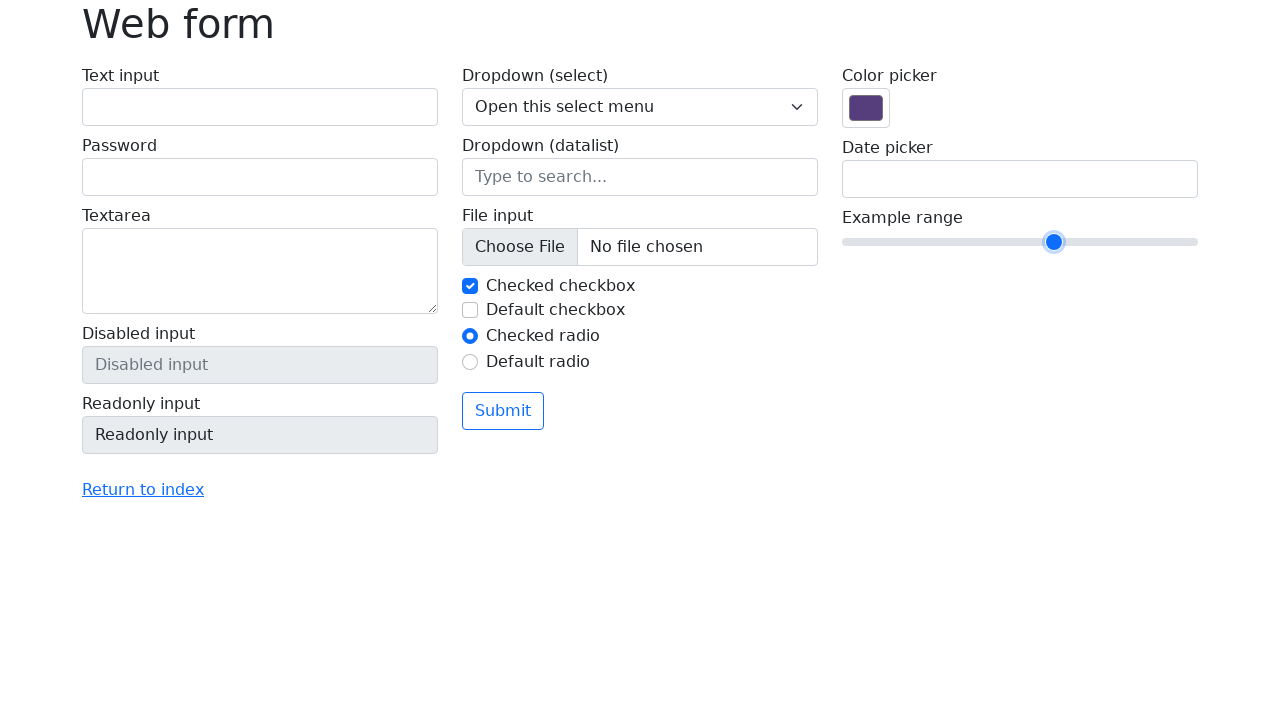

Pressed ArrowRight key to increment slider value (iteration 2/4) on input[name='my-range']
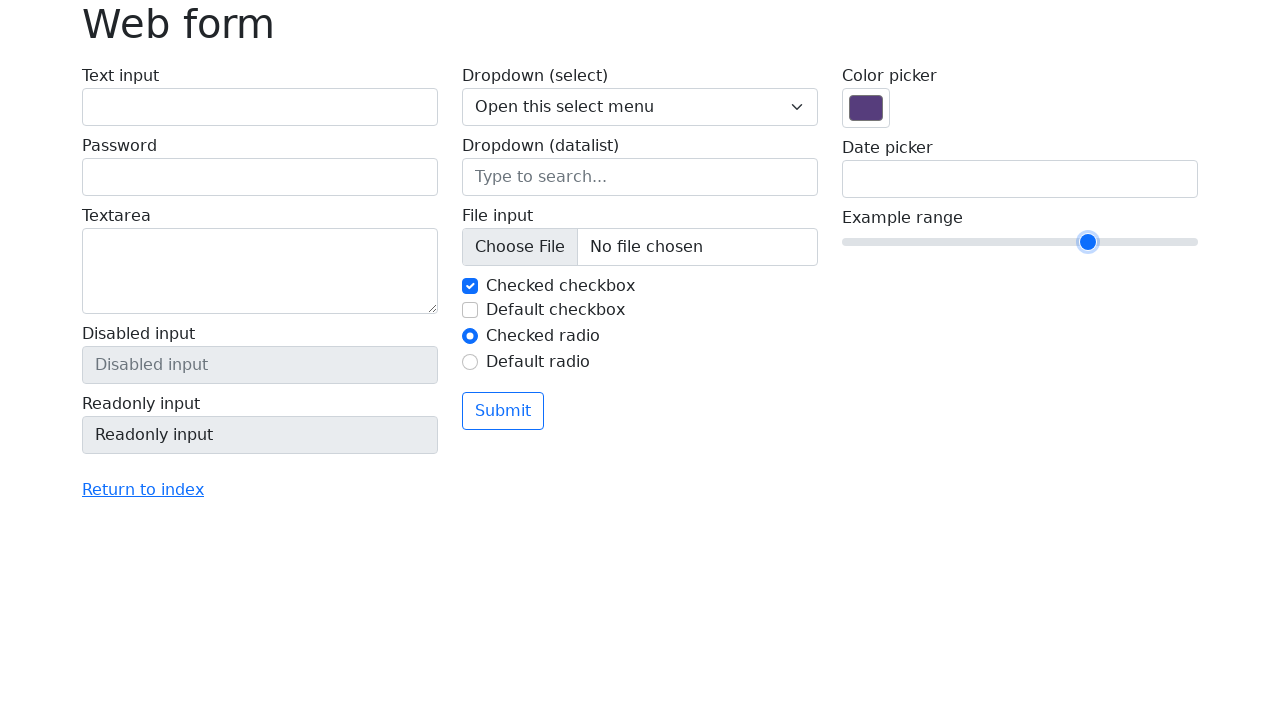

Pressed ArrowRight key to increment slider value (iteration 3/4) on input[name='my-range']
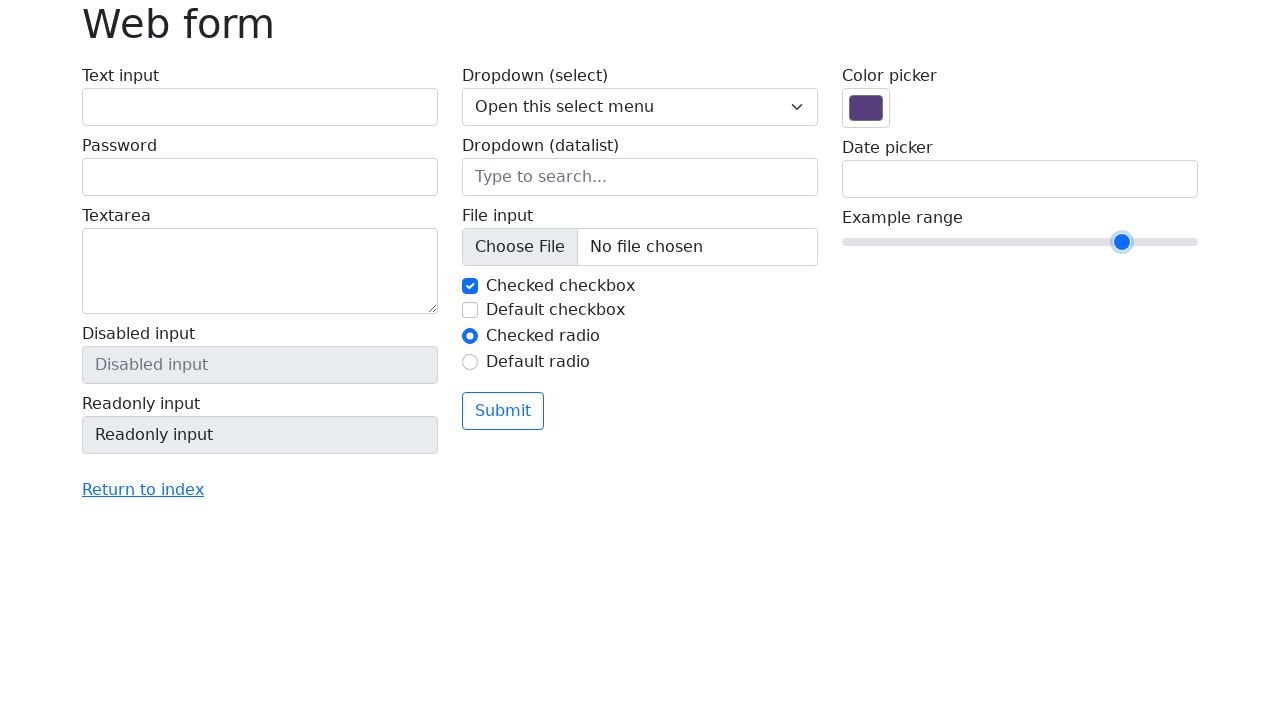

Pressed ArrowRight key to increment slider value (iteration 4/4) on input[name='my-range']
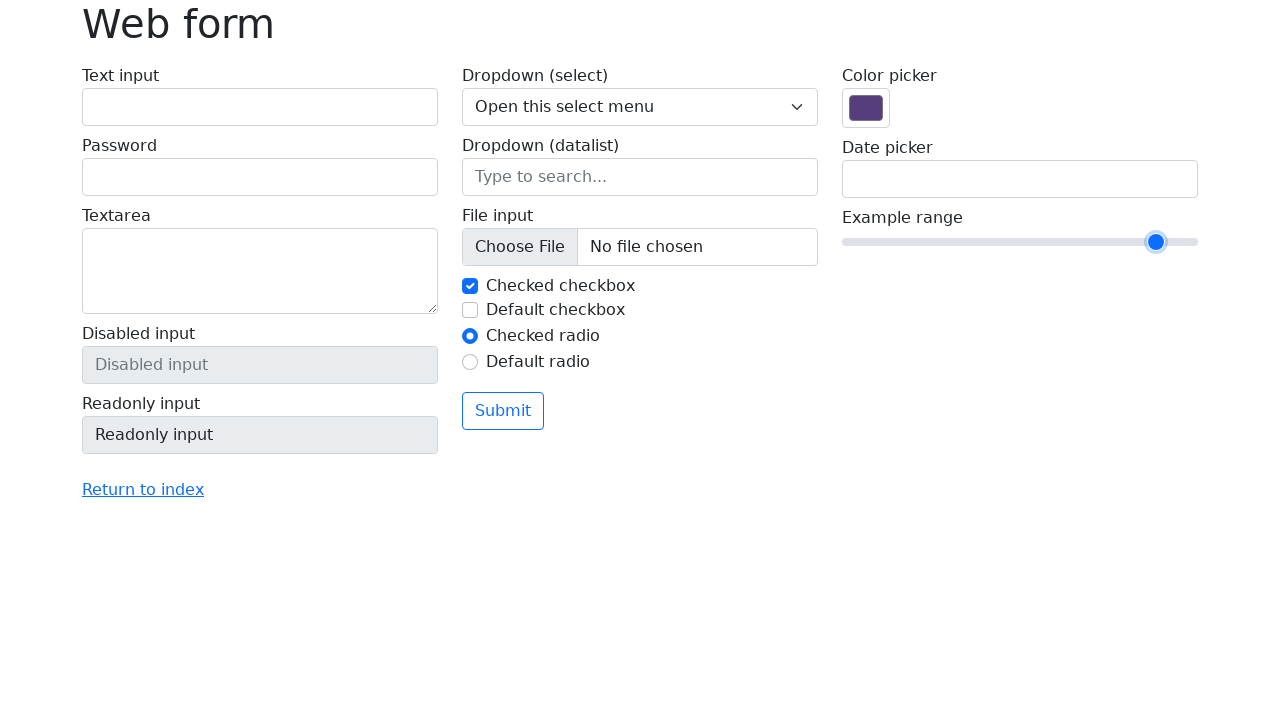

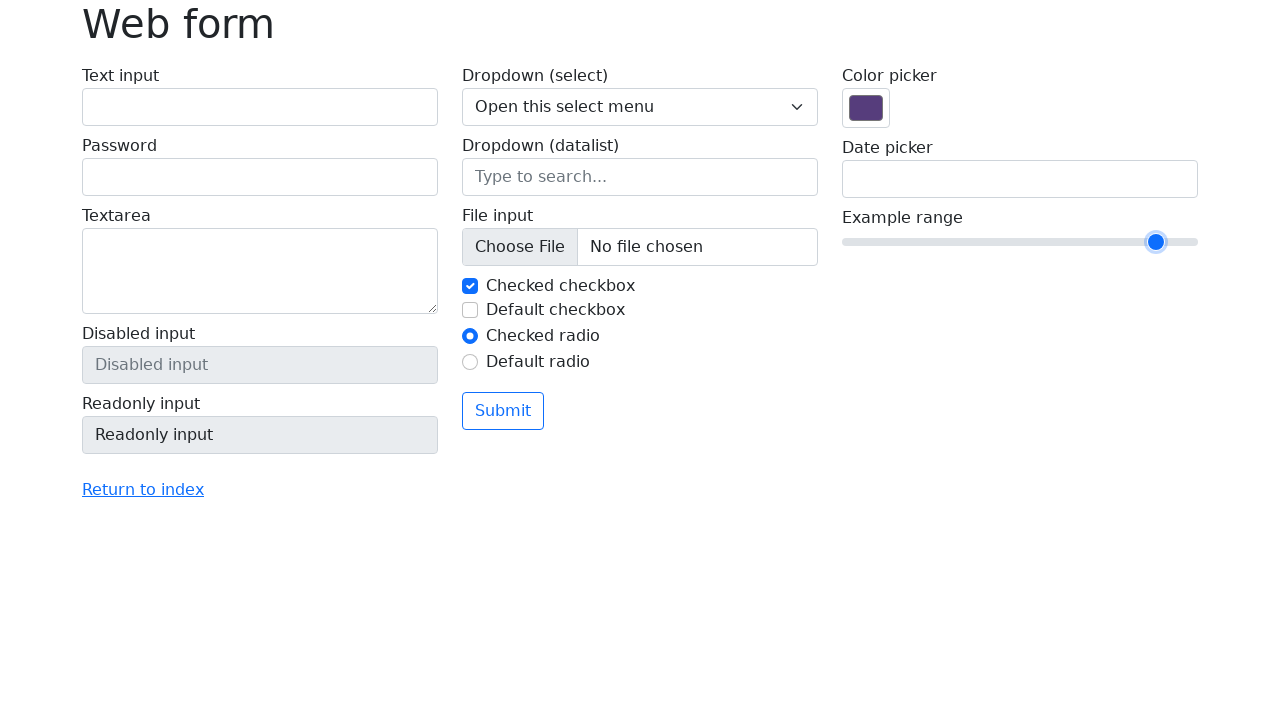